Tests complete form submission with valid data and verifies redirect to Formspree page

Starting URL: https://hassanajmal531.github.io/

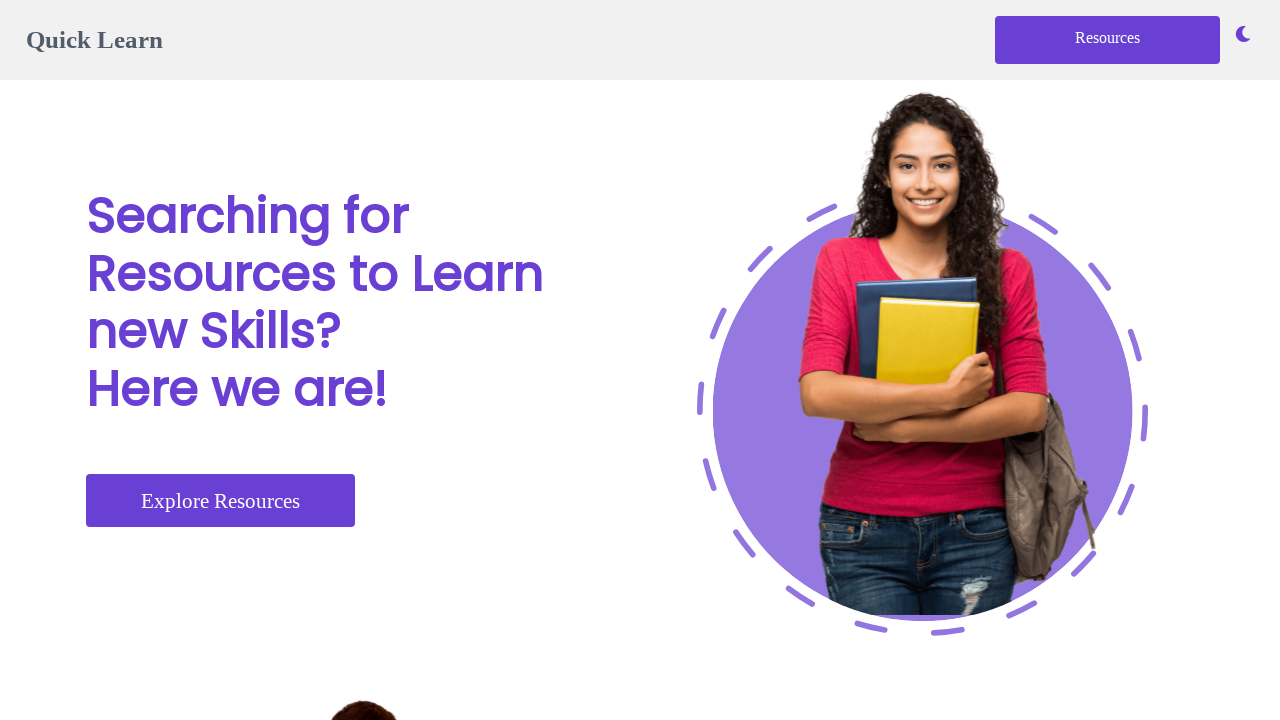

Filled name field with 'Marcus' on input[name='name']
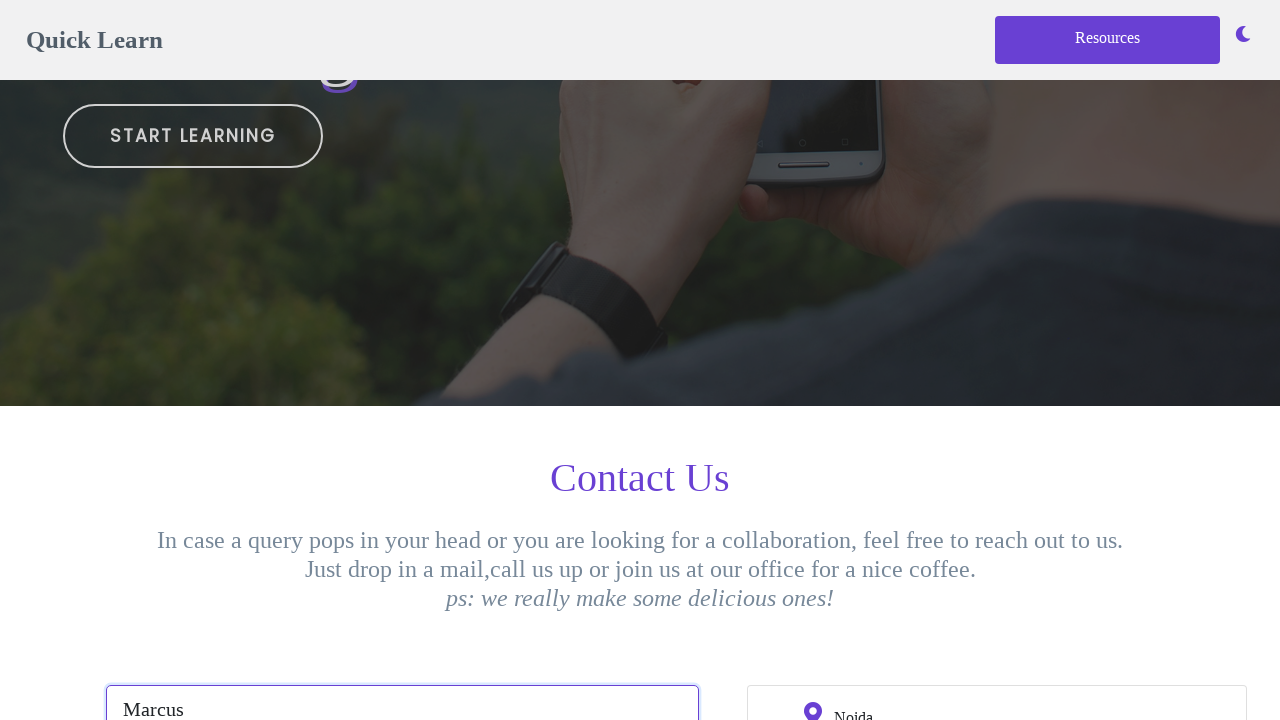

Filled email field with 'marcus.wilson@example.com' on input[name='email']
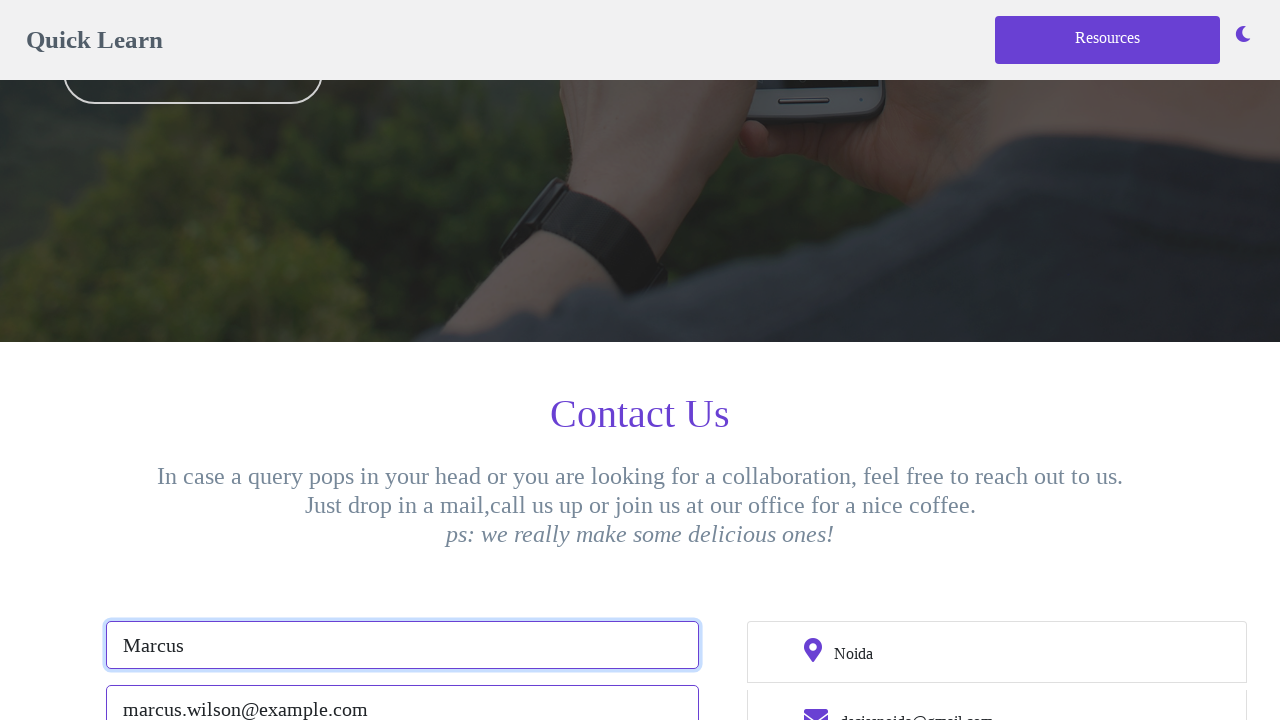

Filled message field with test inquiry text on textarea[name='message']
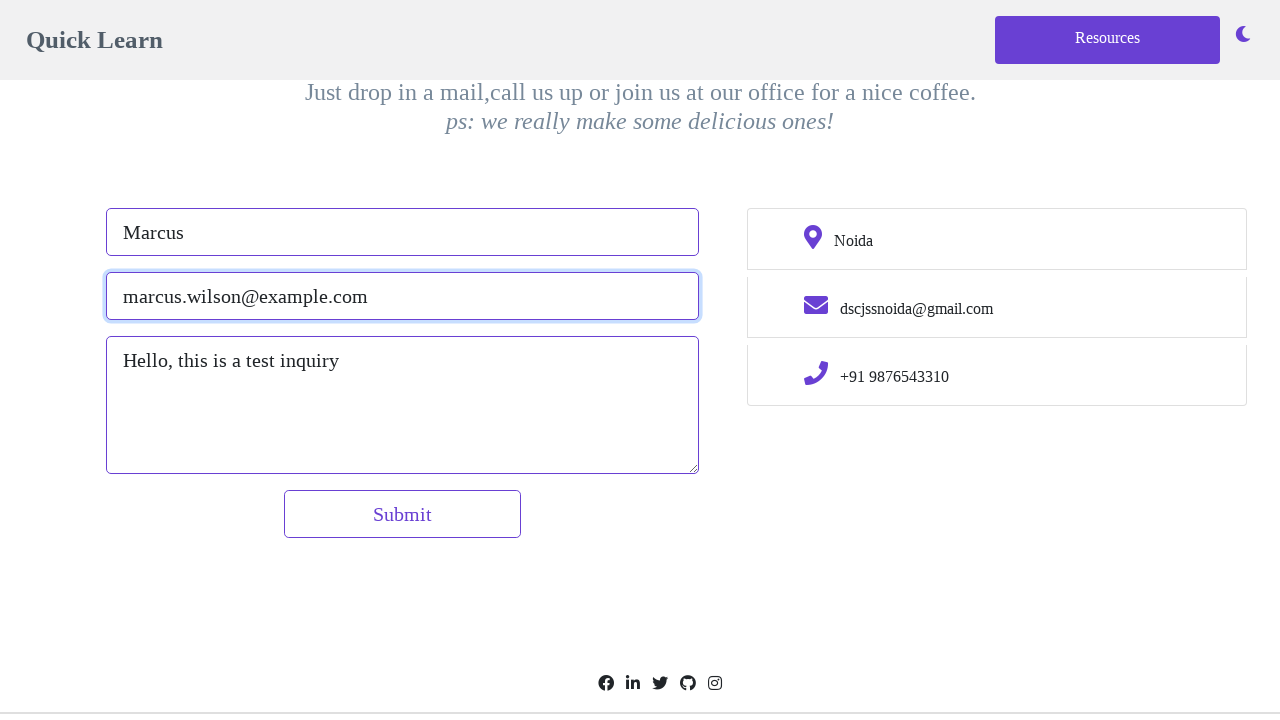

Clicked contact form submit button at (402, 514) on button#contactBtn
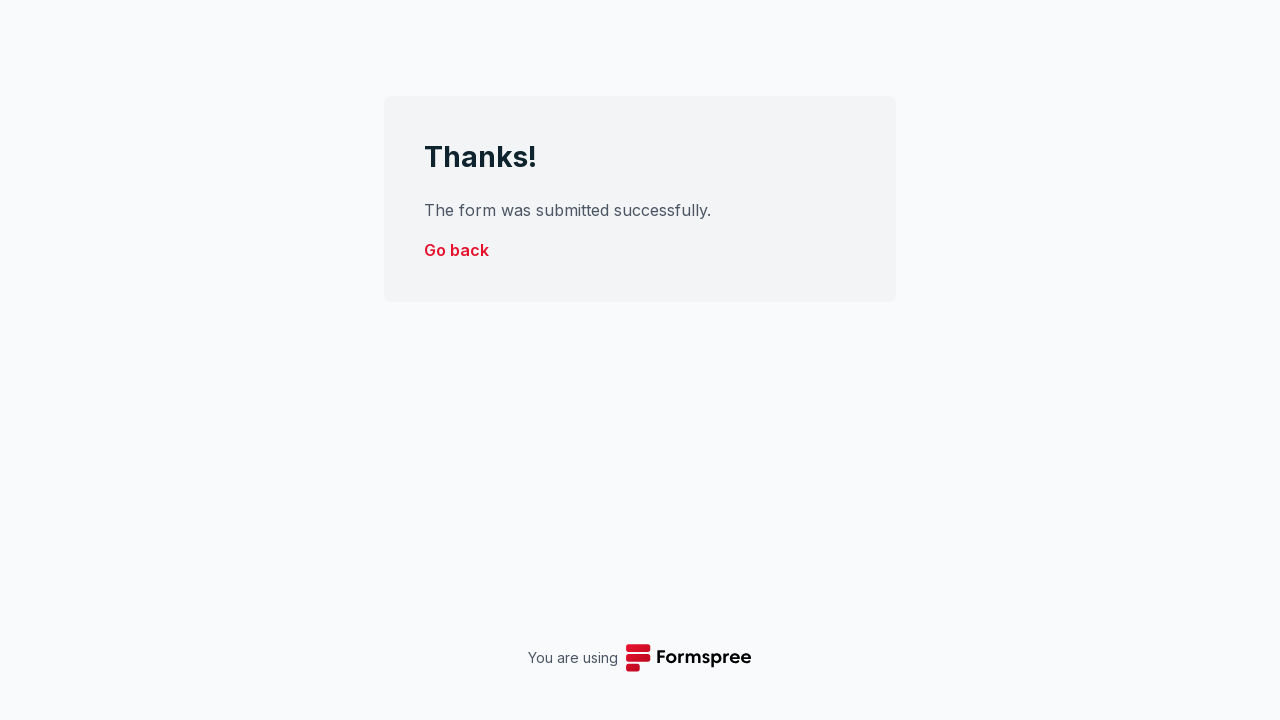

Waited 5 seconds for page redirect
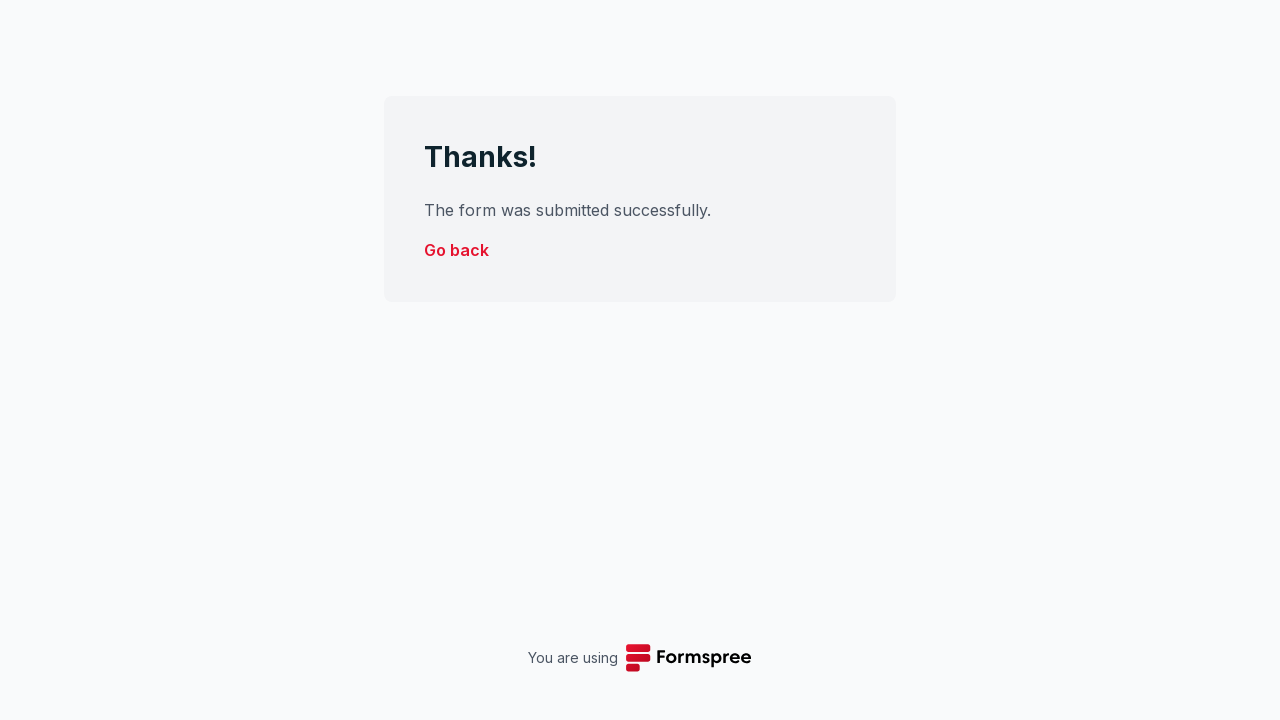

Verified page title is 'Formspree' - redirect successful
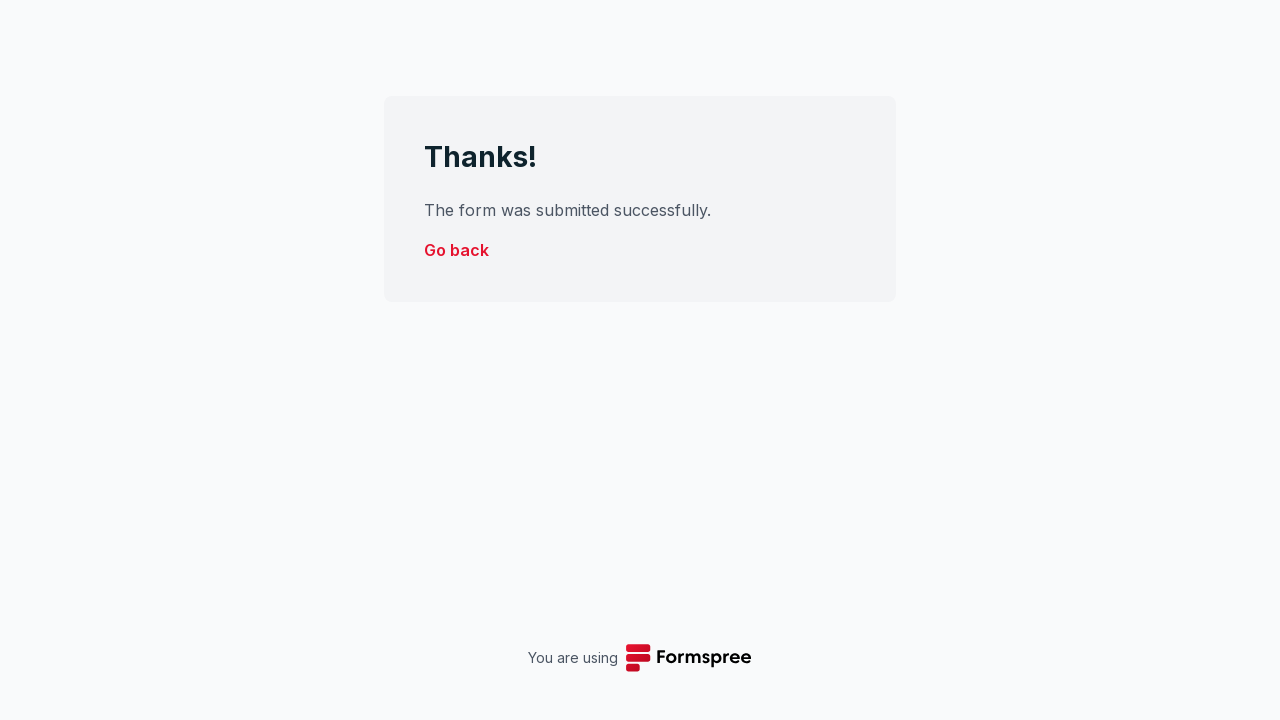

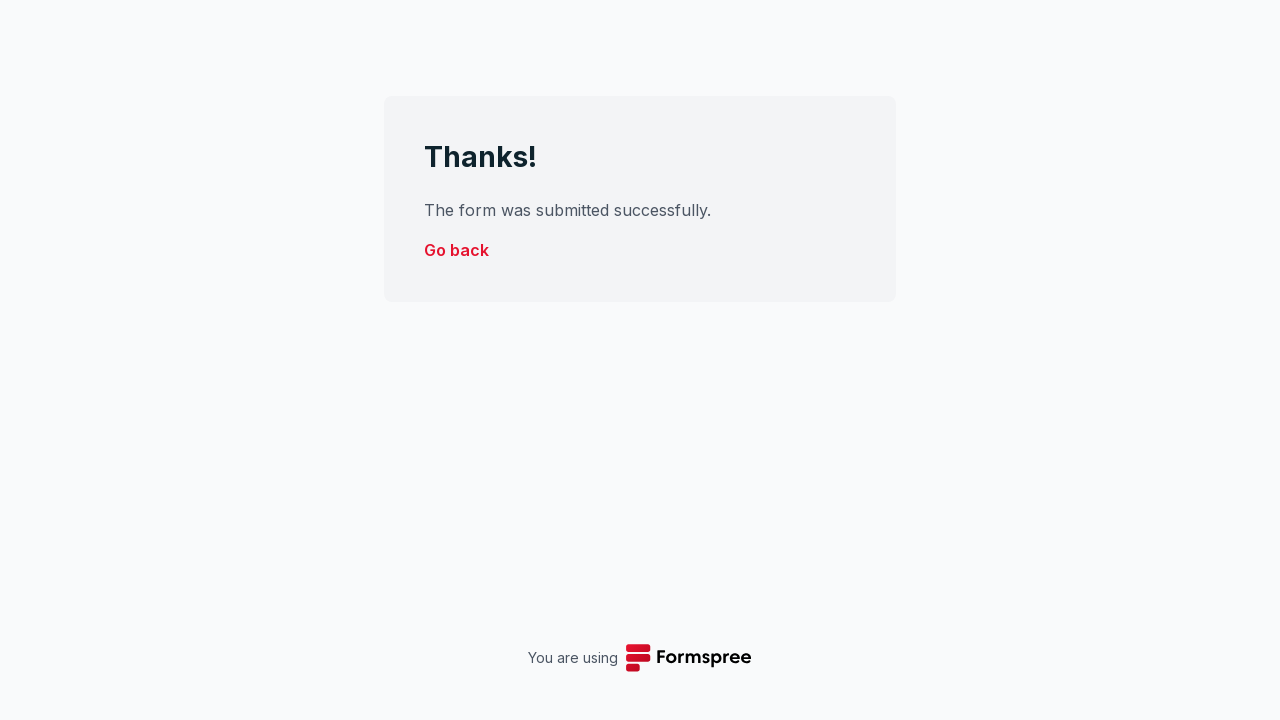